Performs click-and-hold on source element, moves to target element, and releases the mouse button

Starting URL: https://crossbrowsertesting.github.io/drag-and-drop

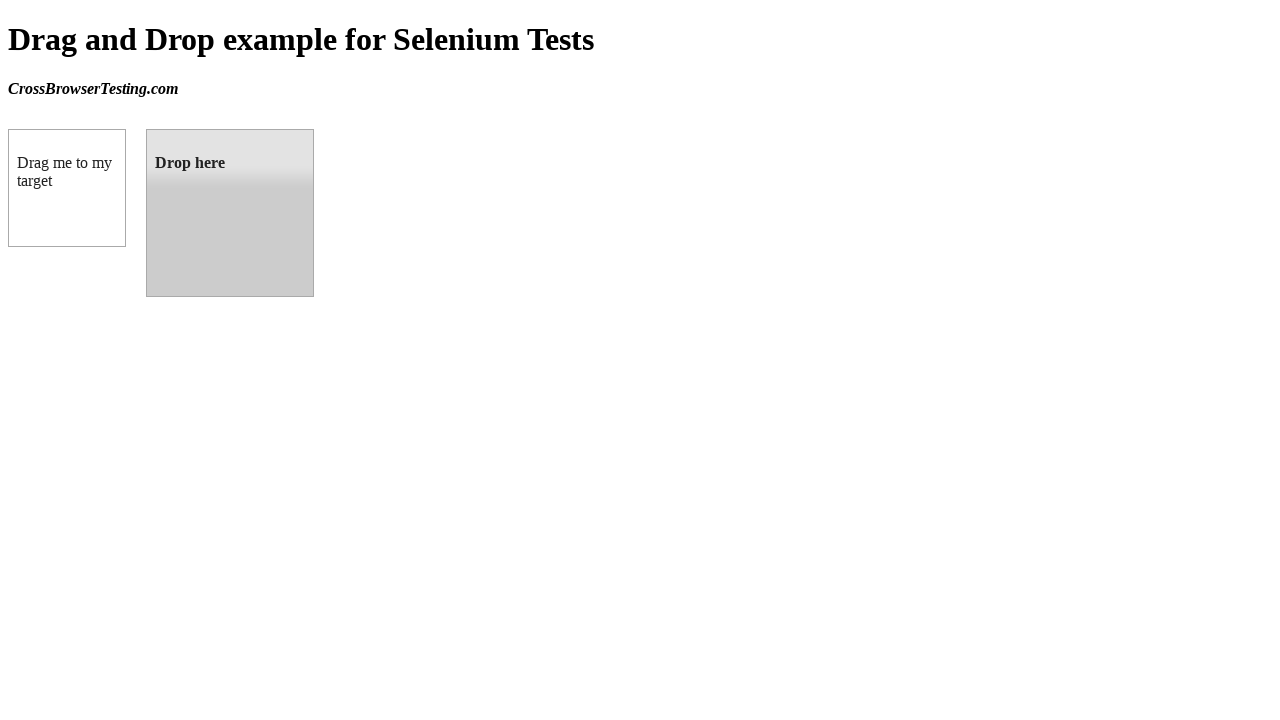

Waited for draggable source element to be visible
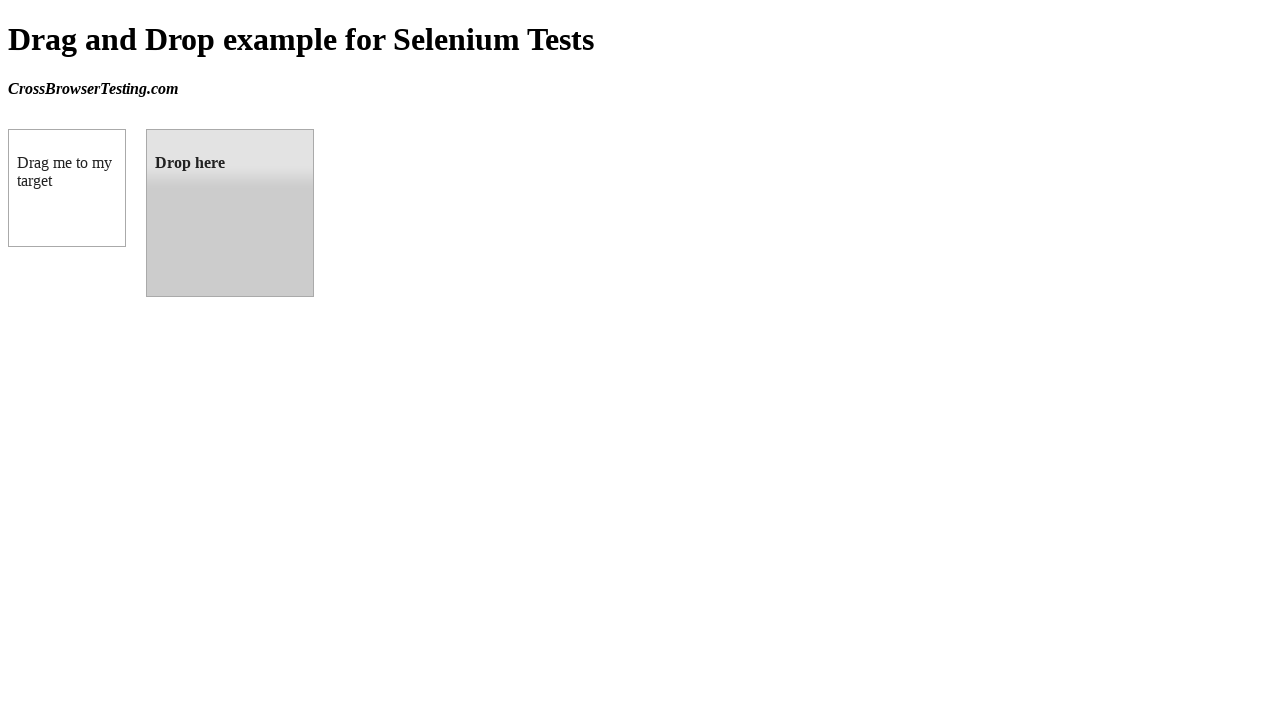

Waited for droppable target element to be visible
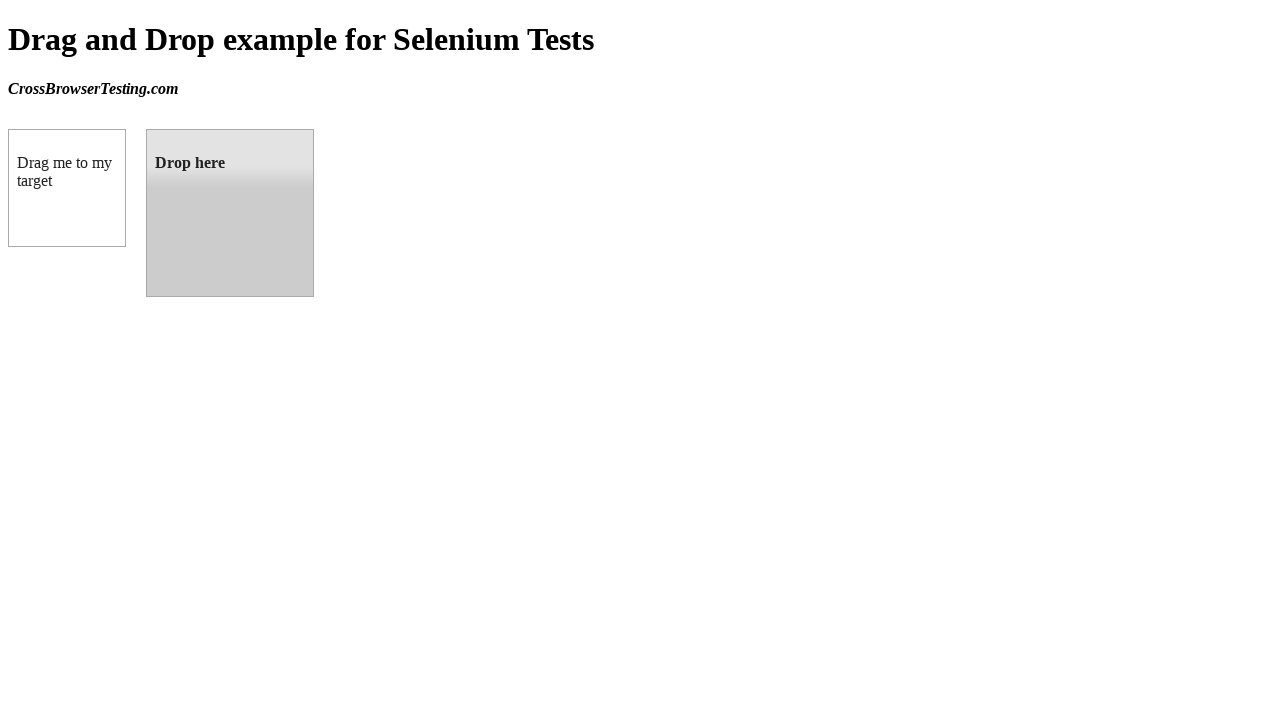

Retrieved bounding box coordinates for draggable source element
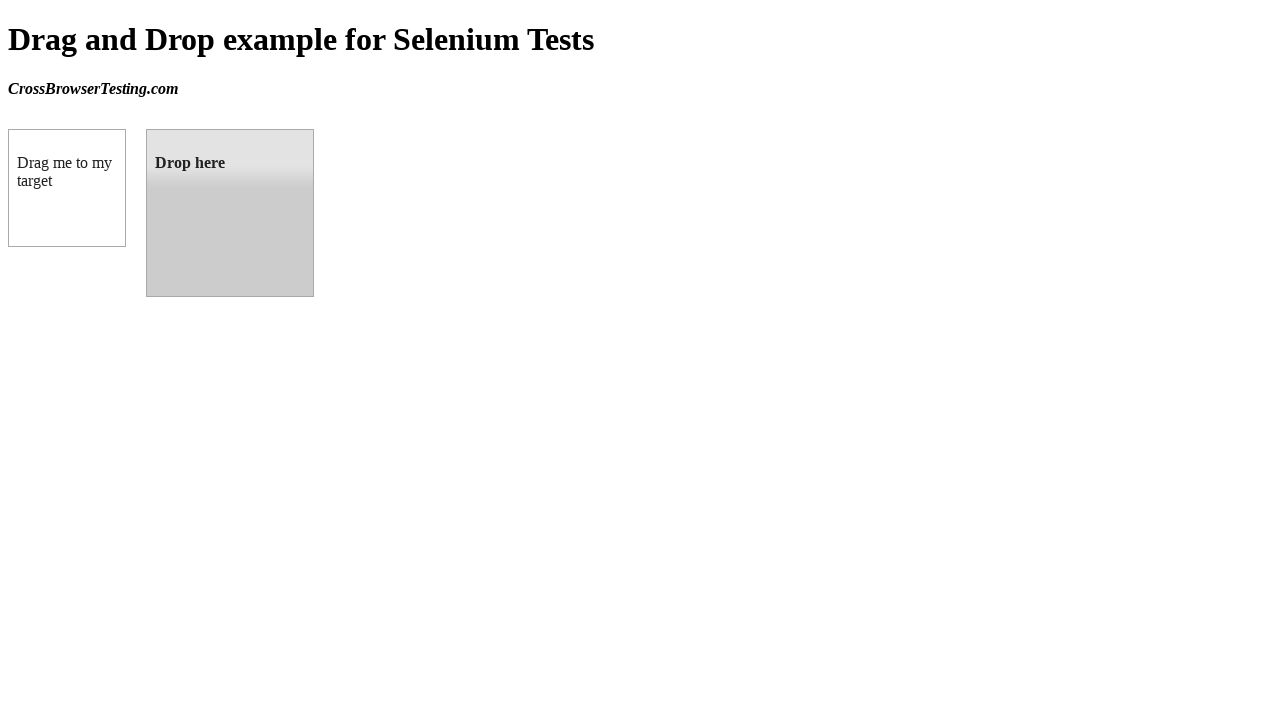

Retrieved bounding box coordinates for droppable target element
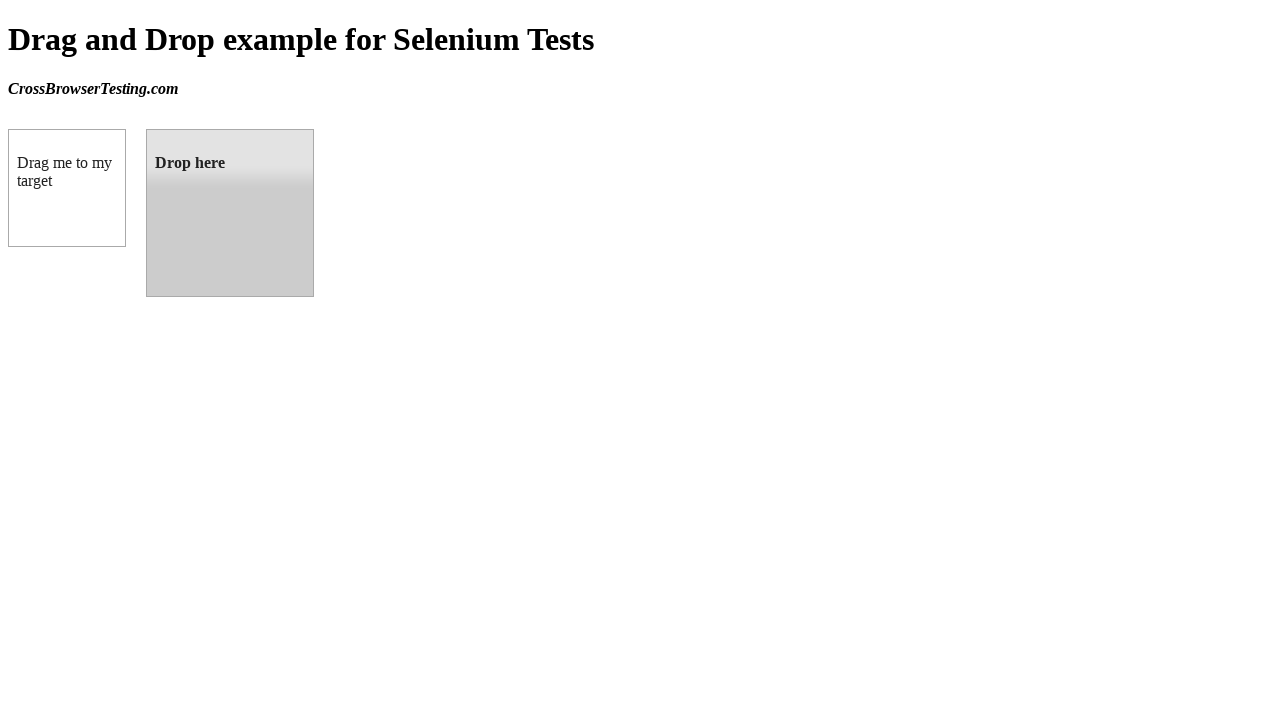

Moved mouse to center of draggable source element at (67, 188)
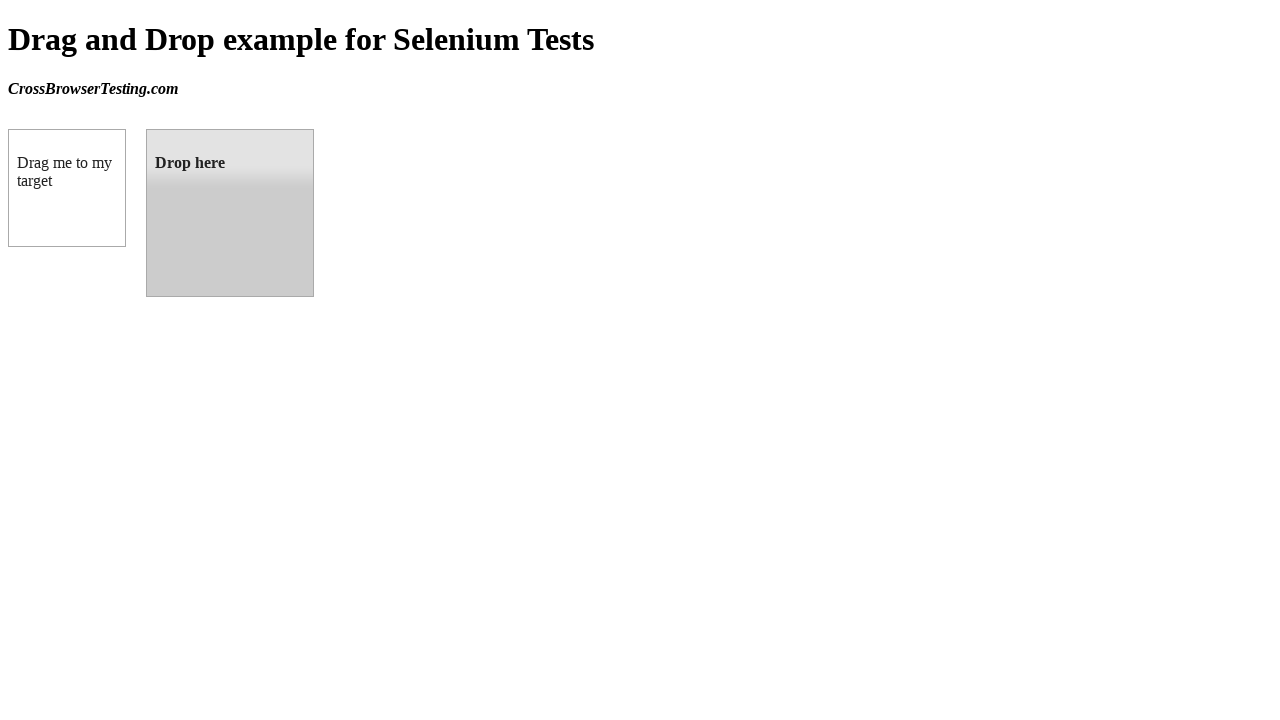

Pressed mouse button down on source element at (67, 188)
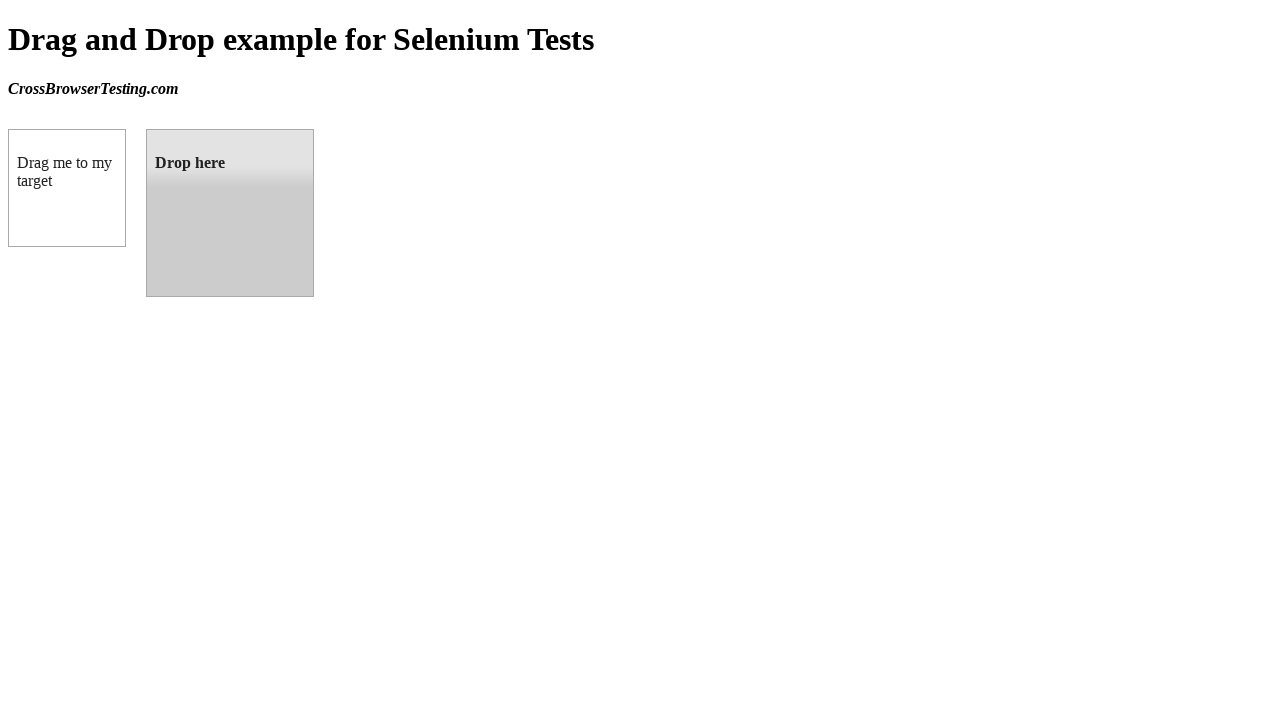

Dragged mouse to center of droppable target element at (230, 213)
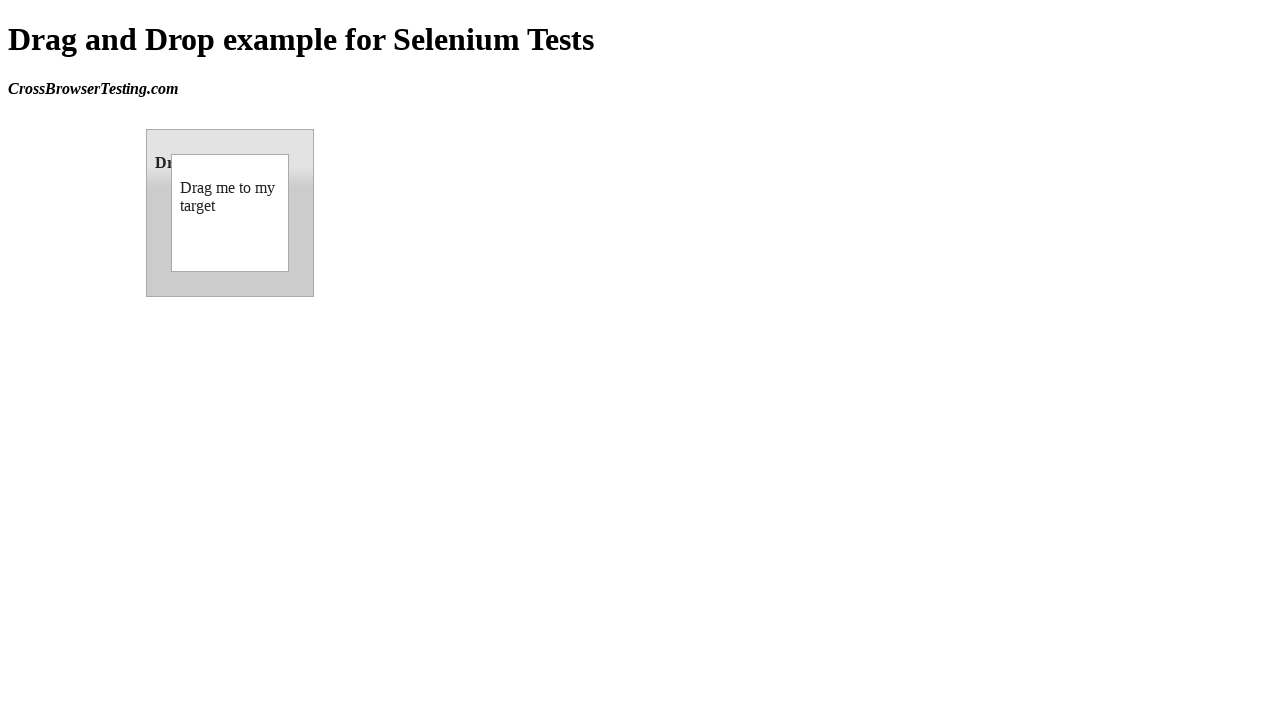

Released mouse button on target element, completing drag-and-drop at (230, 213)
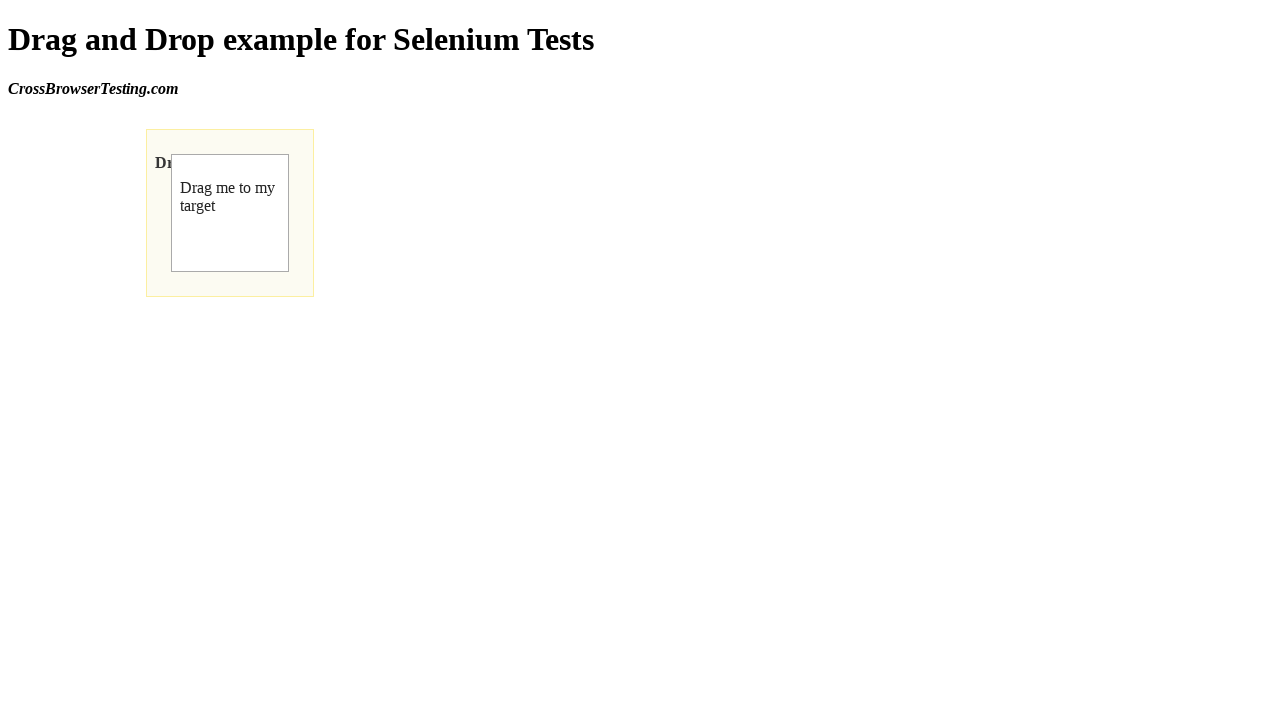

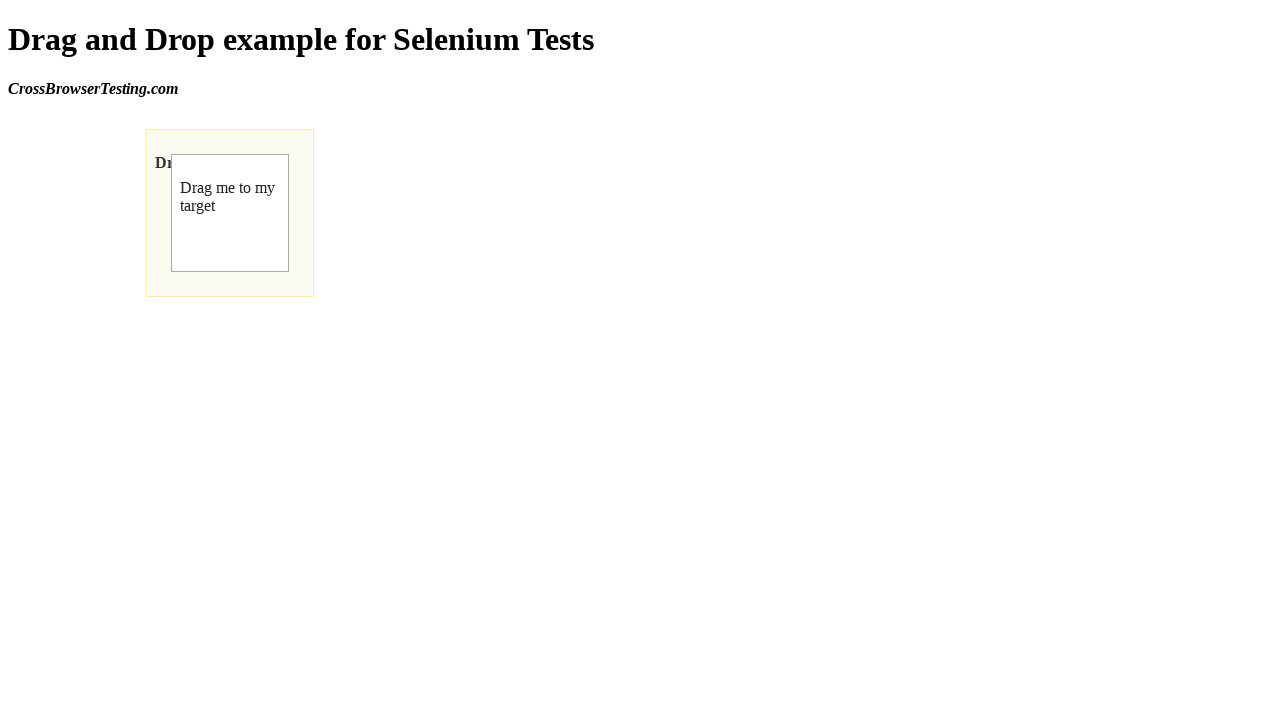